Tests error button functionality by triggering an error and clicking the error dismiss button

Starting URL: https://www.saucedemo.com/

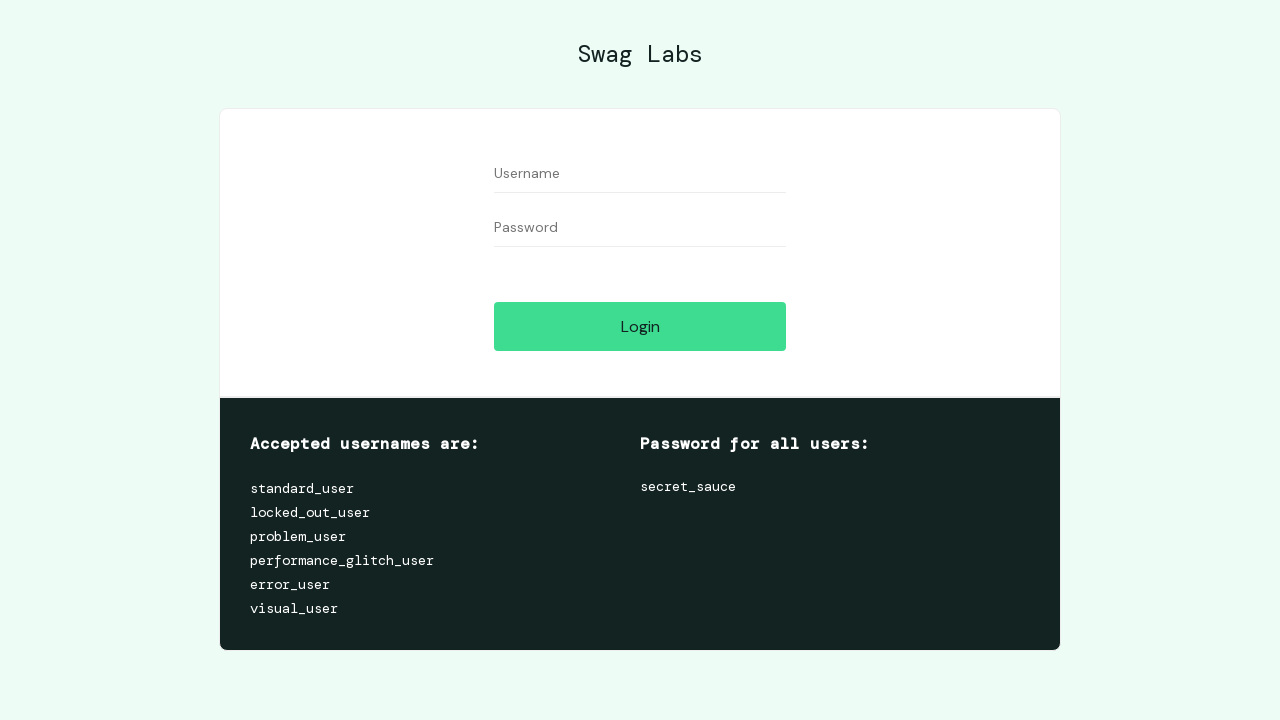

Left username field empty on #user-name
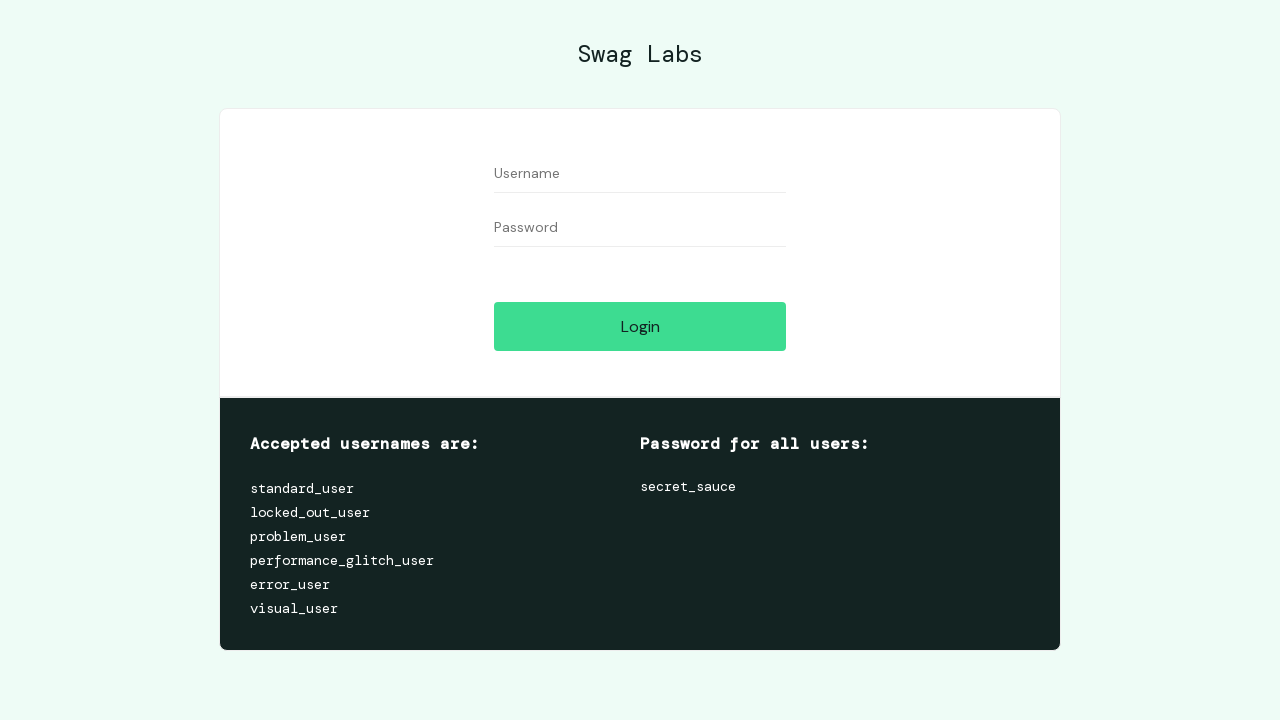

Left password field empty on #password
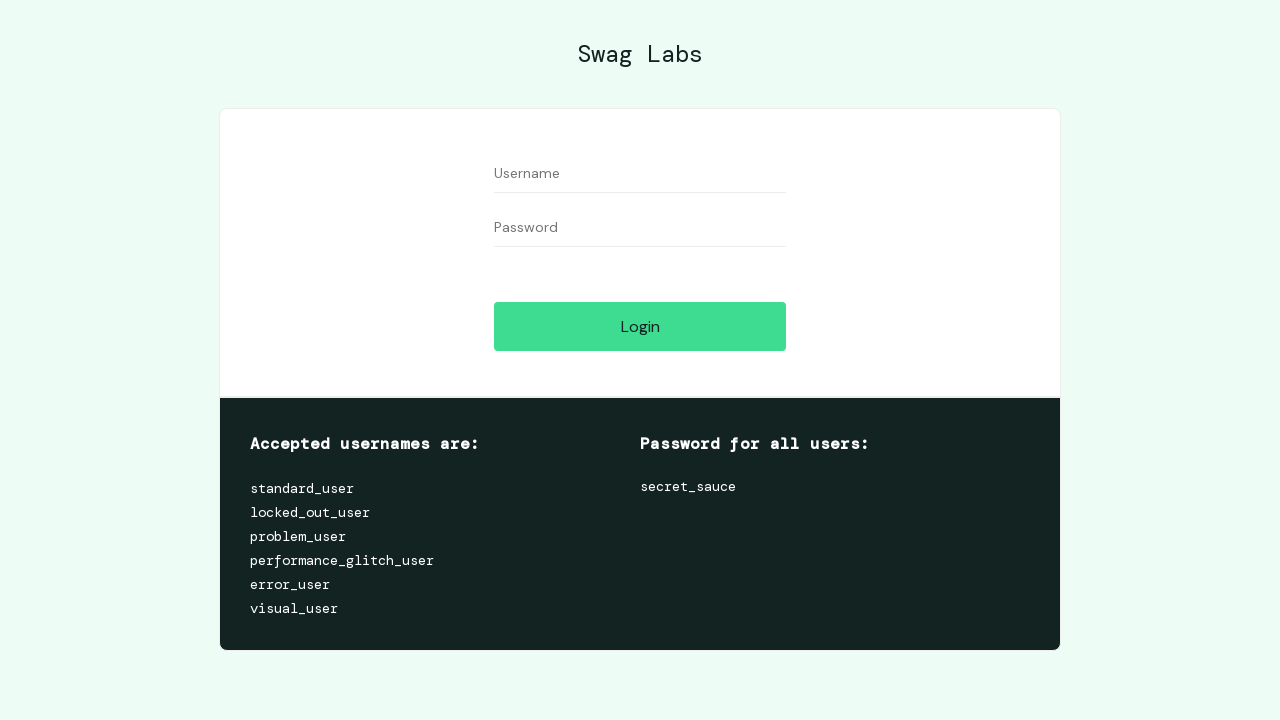

Clicked login button to trigger error at (640, 326) on #login-button
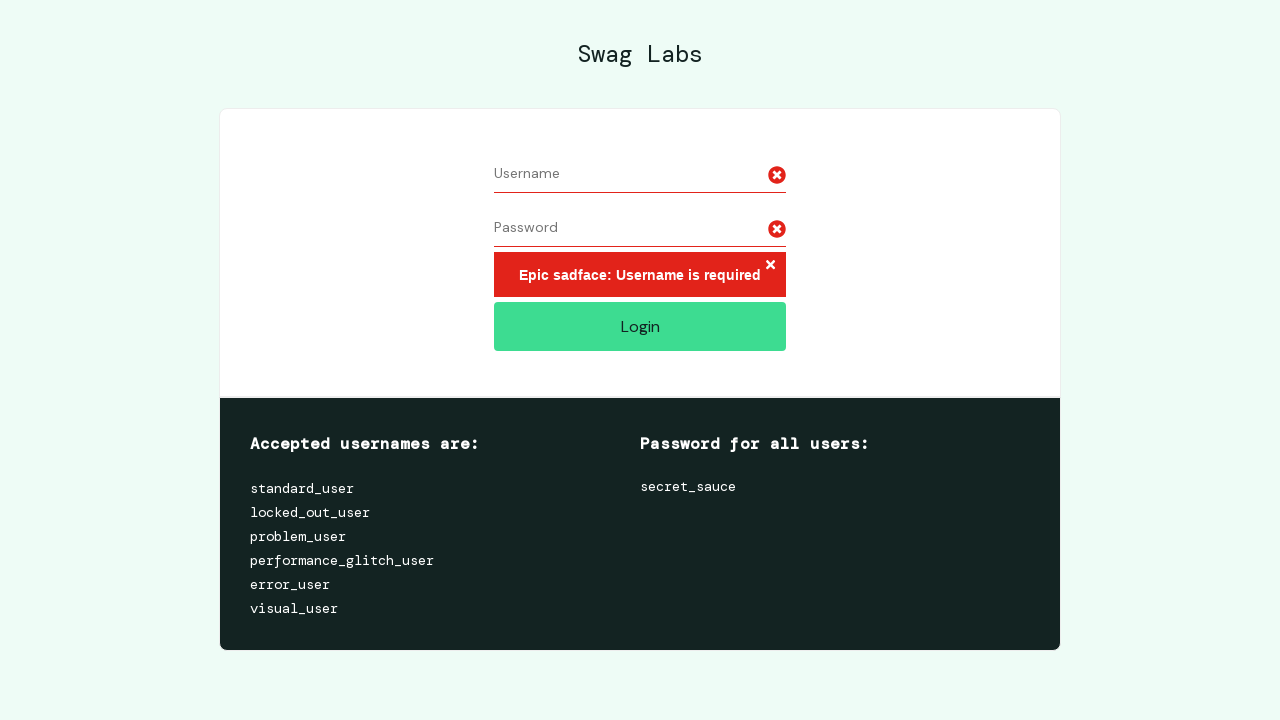

Error button appeared on the page
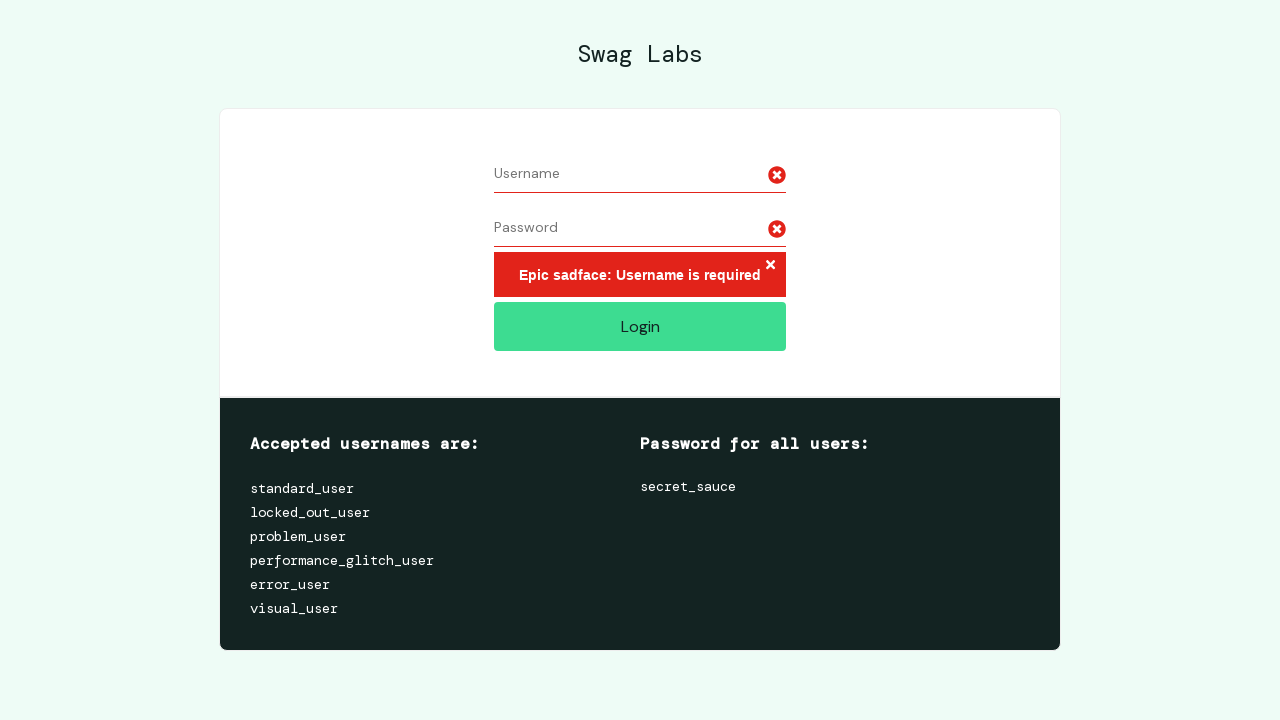

Clicked error dismiss button to close error message at (770, 266) on .error-button
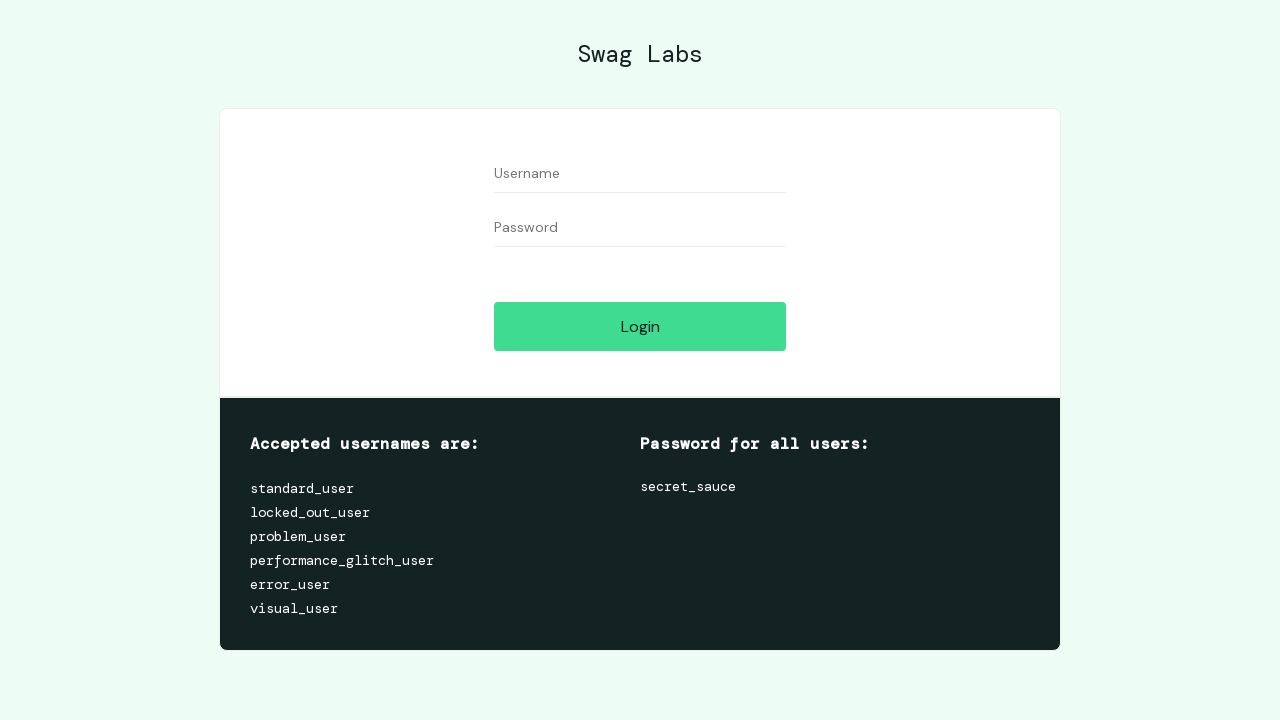

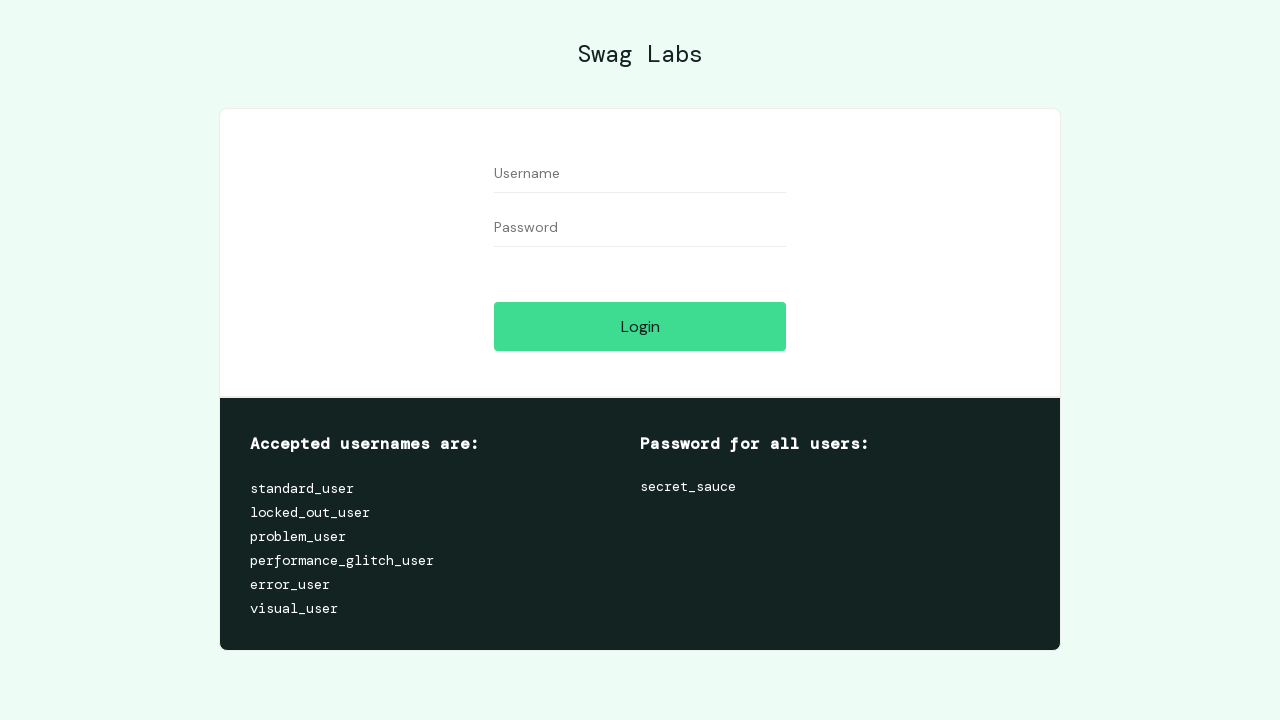